Tests Russian text input in the source field of a case converter application

Starting URL: https://www.artlebedev.ru/case/

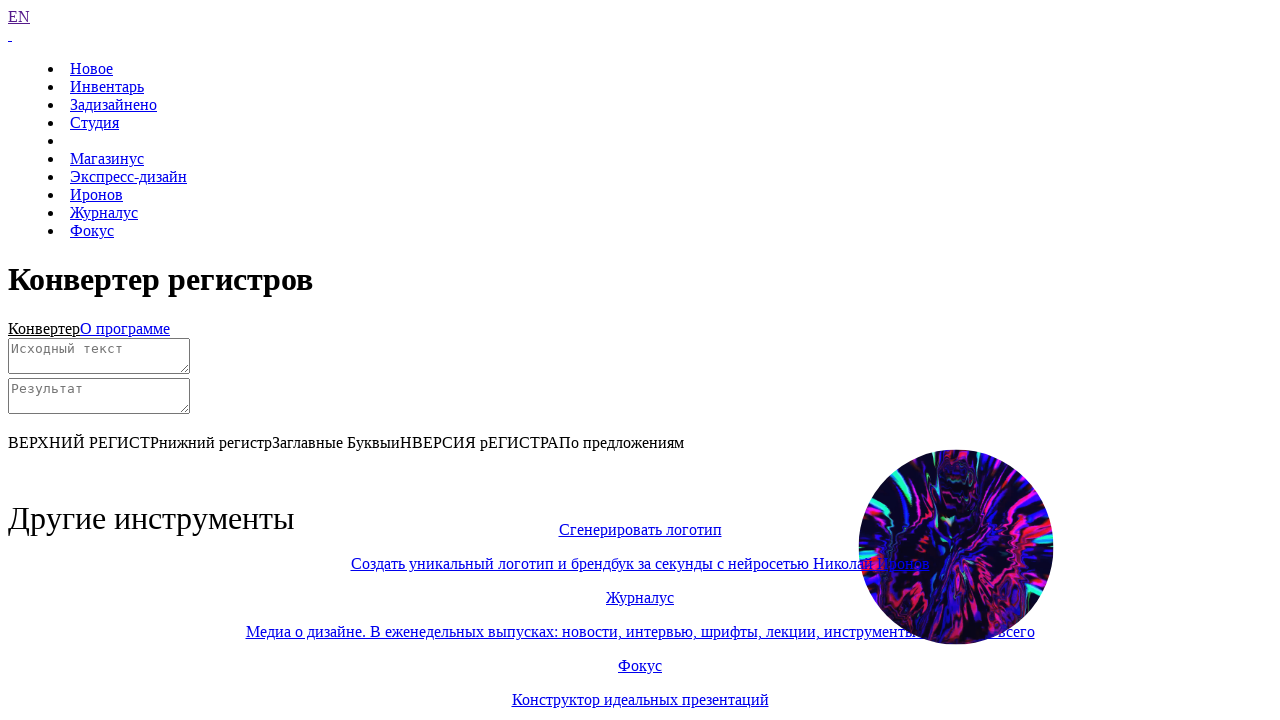

Scrolled down 1000px to view the case converter
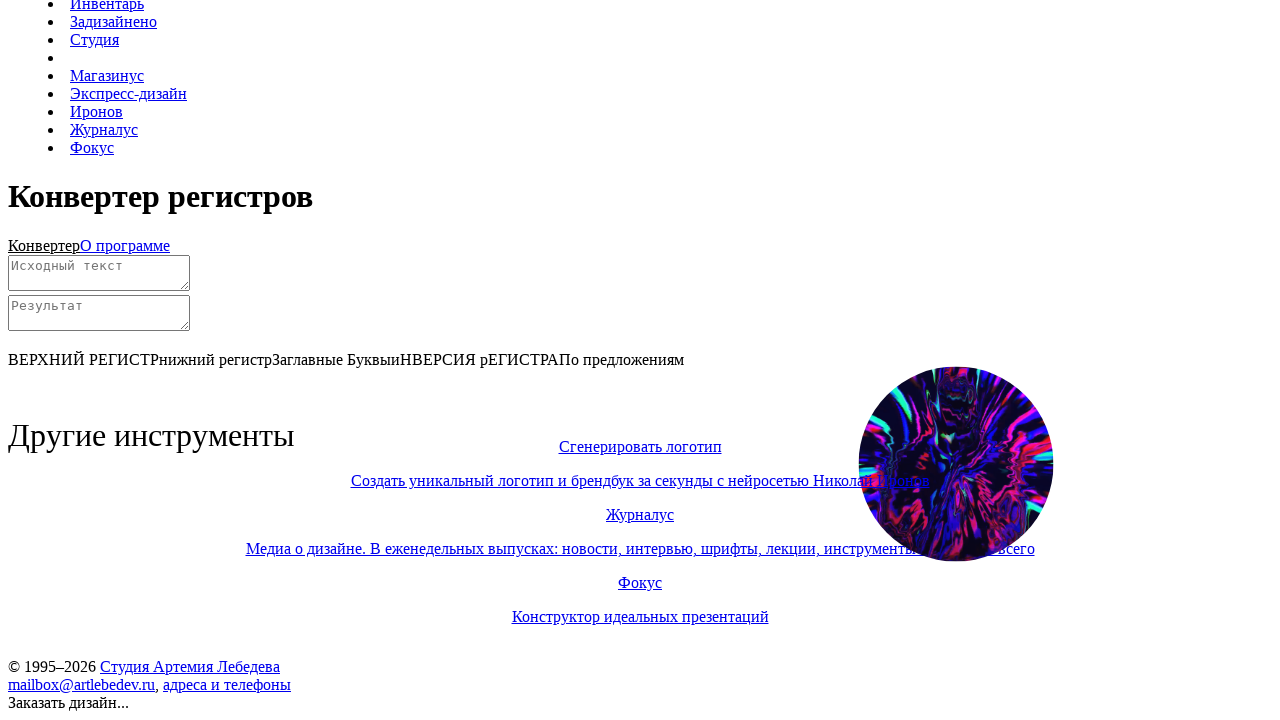

Filled source field with Russian text: привет on #source
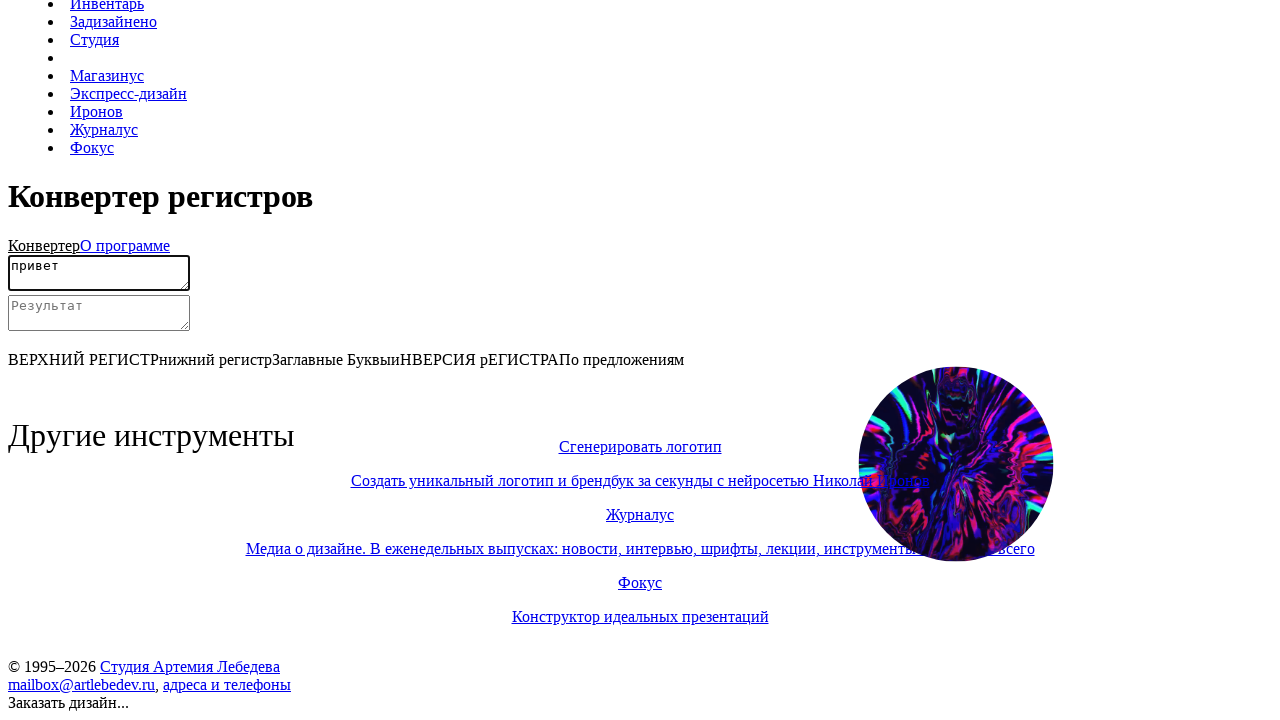

Filled source field with Russian text: ТЕСТ Тест on #source
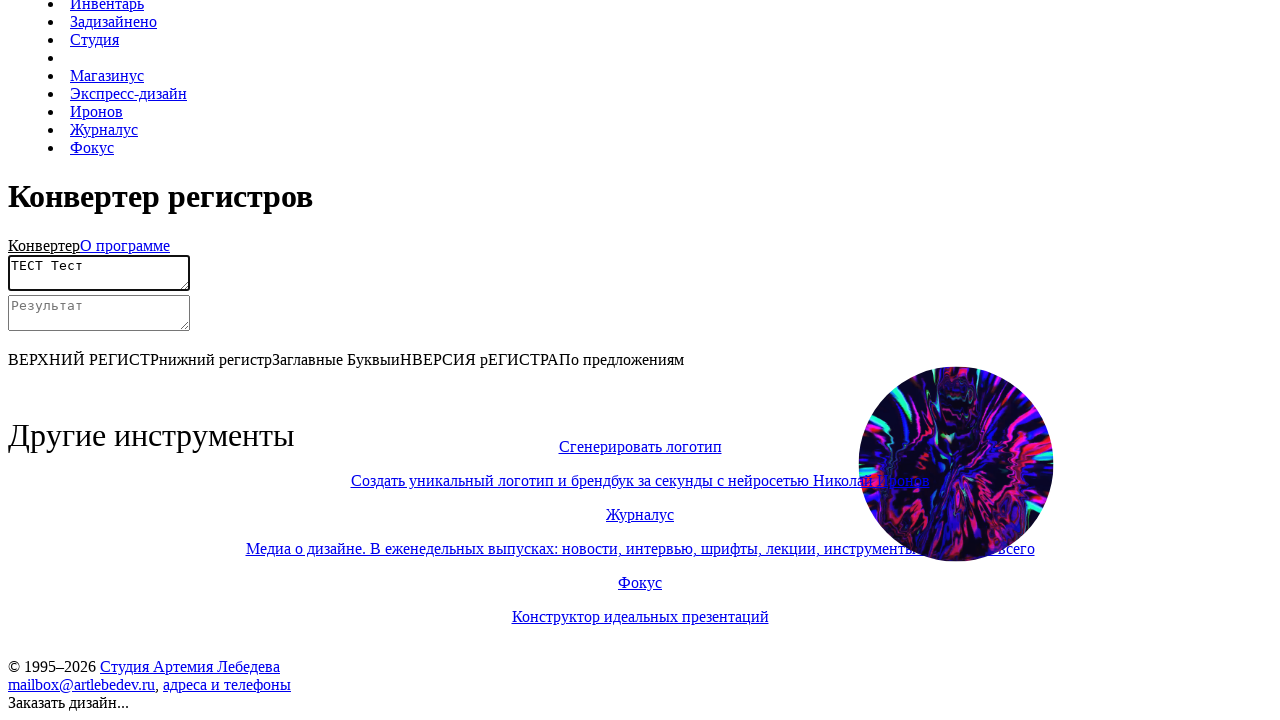

Filled source field with Russian text: длинный текст длинный текст длинный текст длинный ... on #source
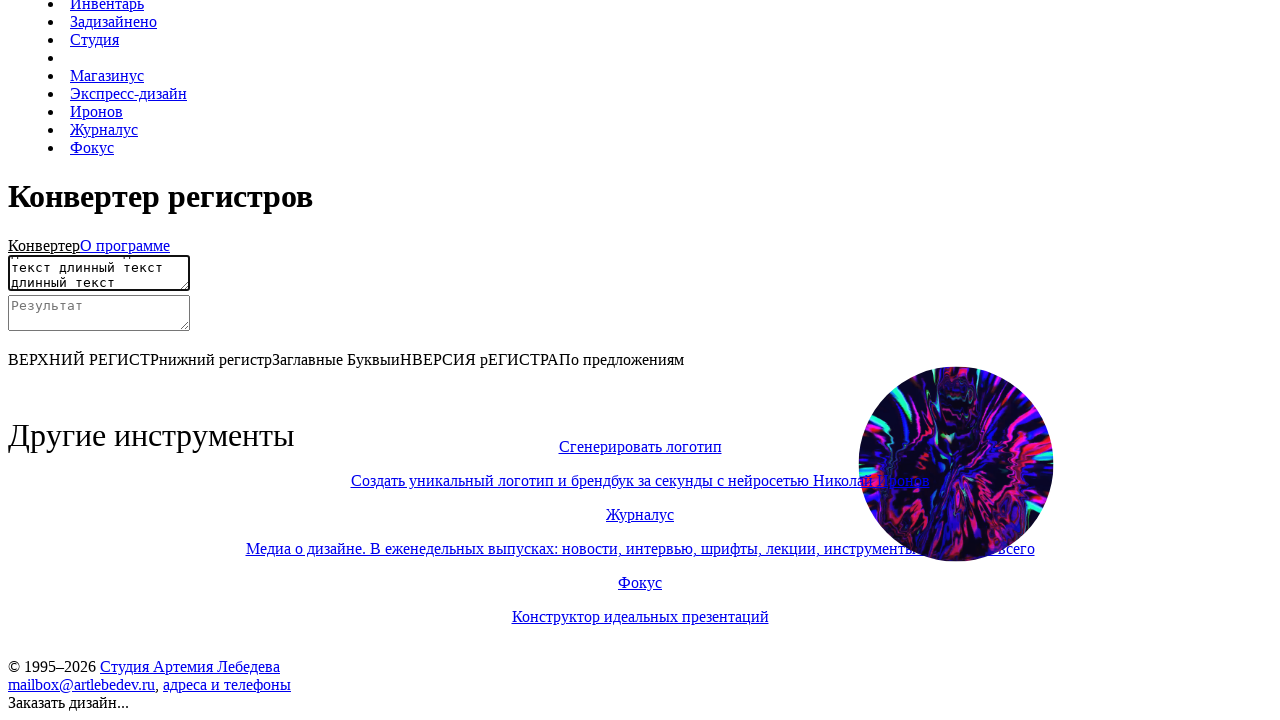

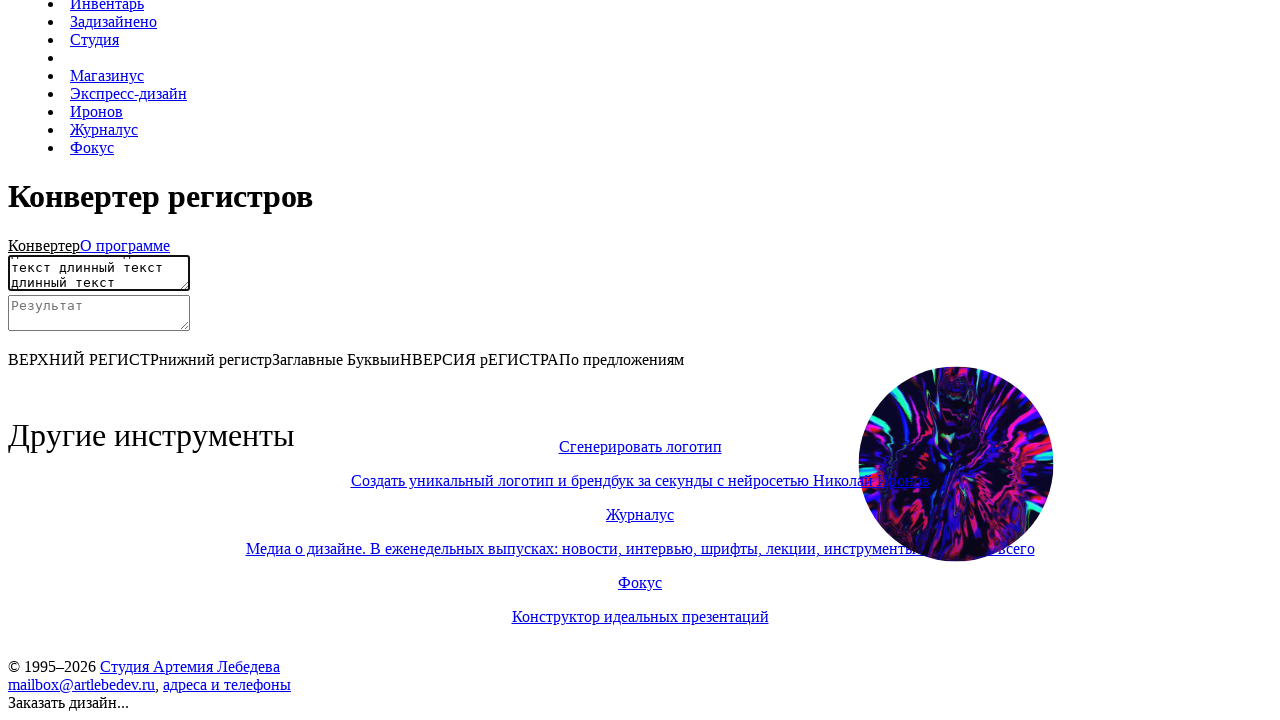